Tests that clear completed button is hidden when no items are completed

Starting URL: https://demo.playwright.dev/todomvc

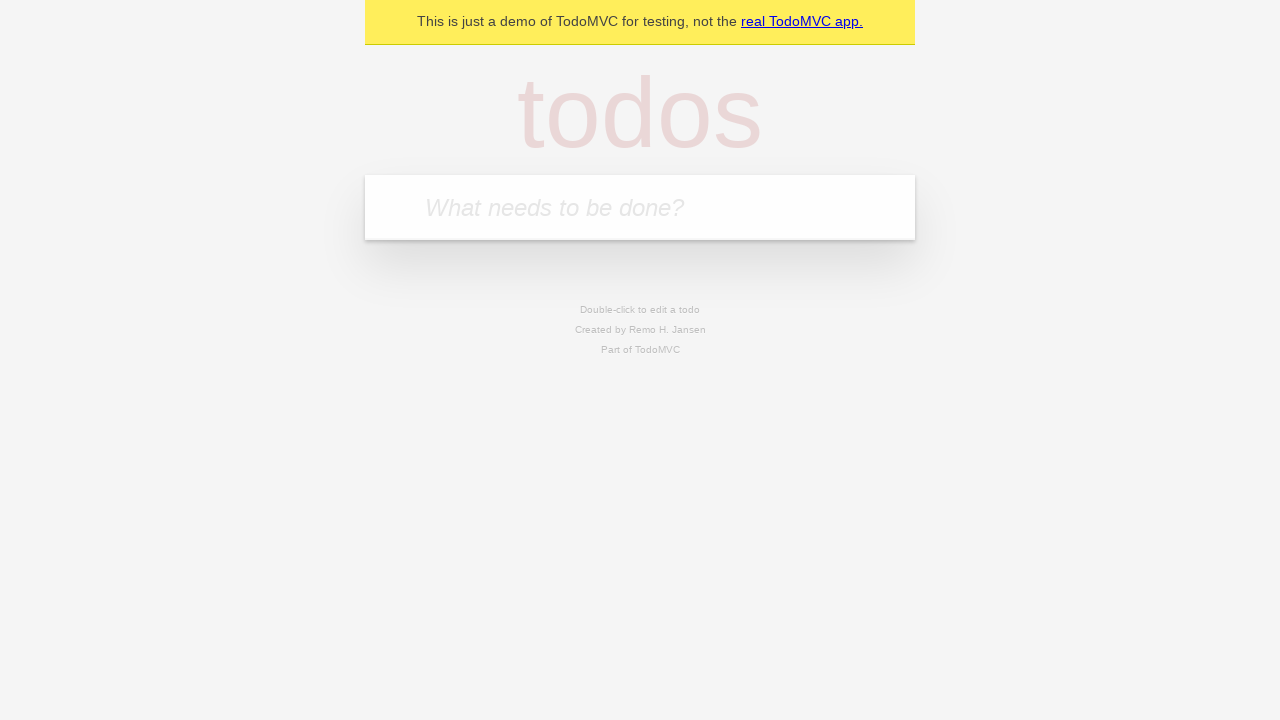

Filled new todo field with 'buy some cheese' on .new-todo
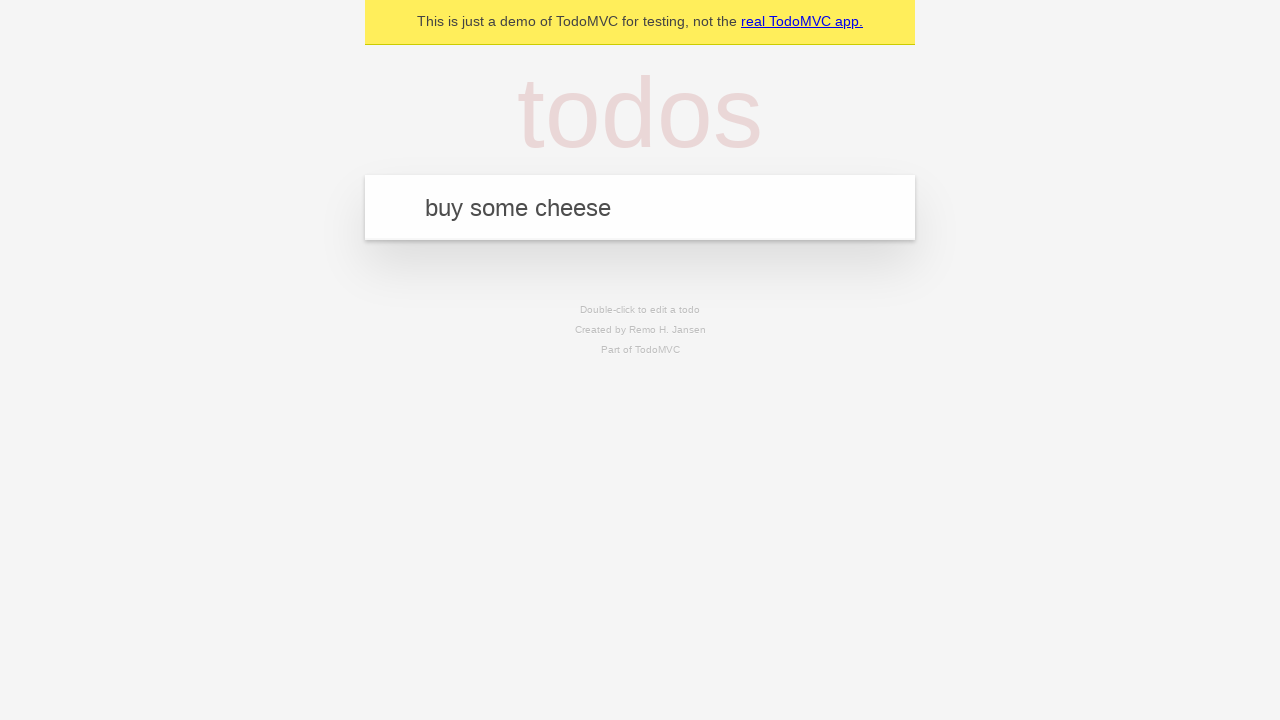

Pressed Enter to create first todo item on .new-todo
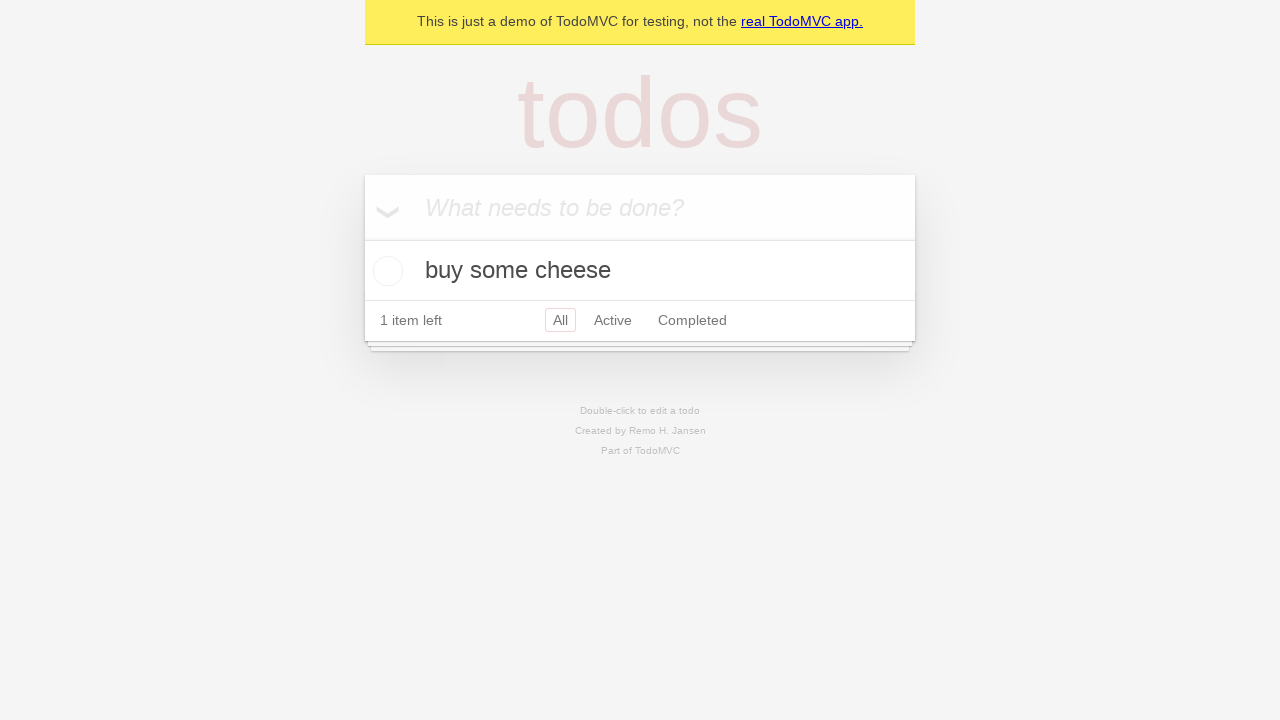

Filled new todo field with 'feed the cat' on .new-todo
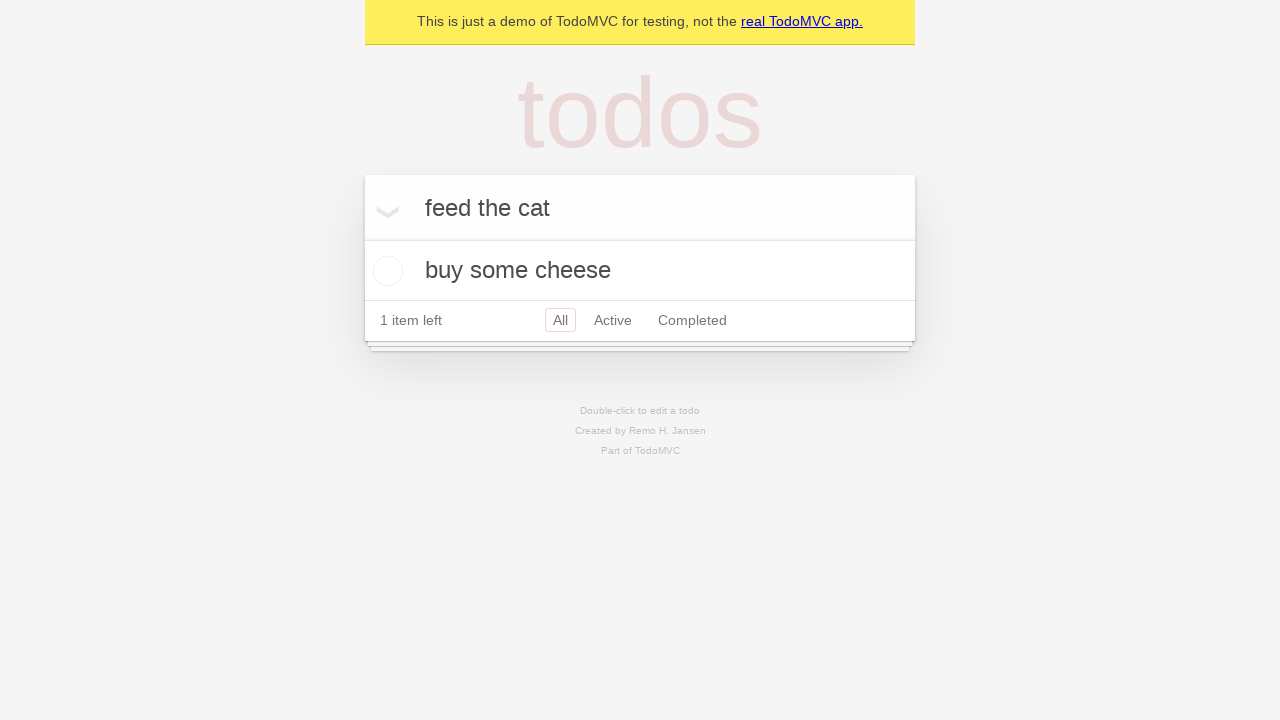

Pressed Enter to create second todo item on .new-todo
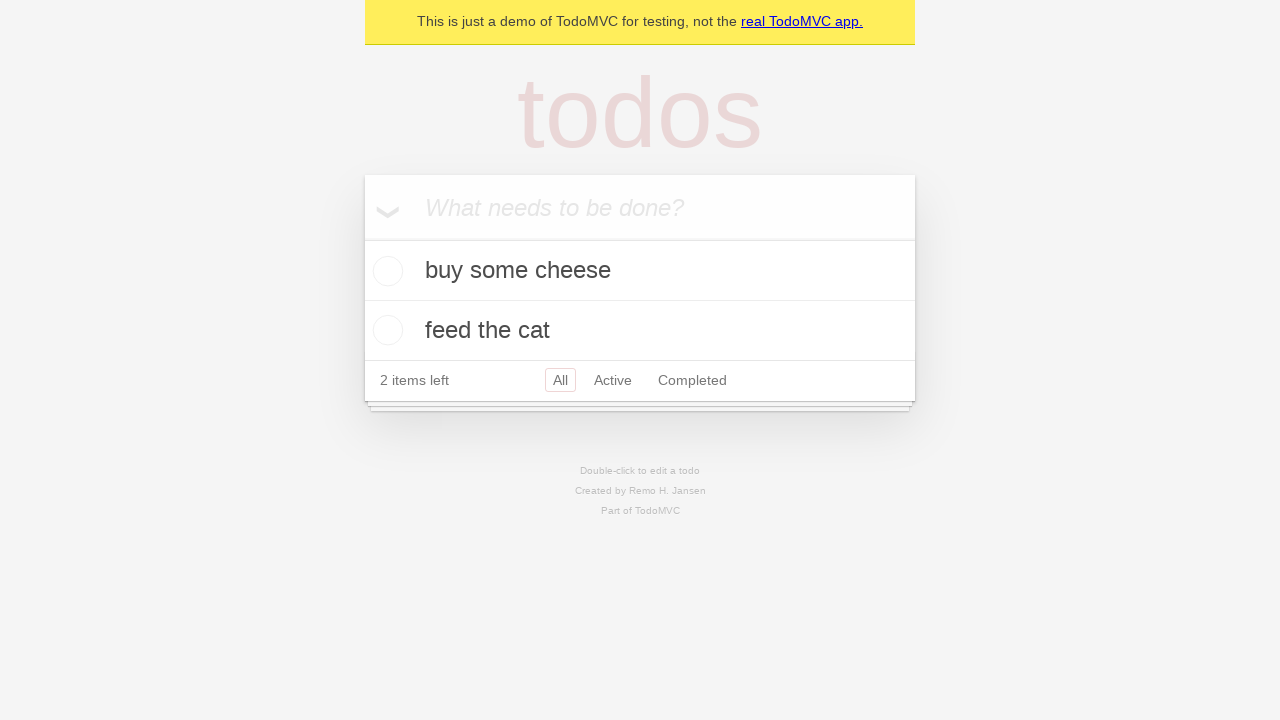

Filled new todo field with 'book a doctors appointment' on .new-todo
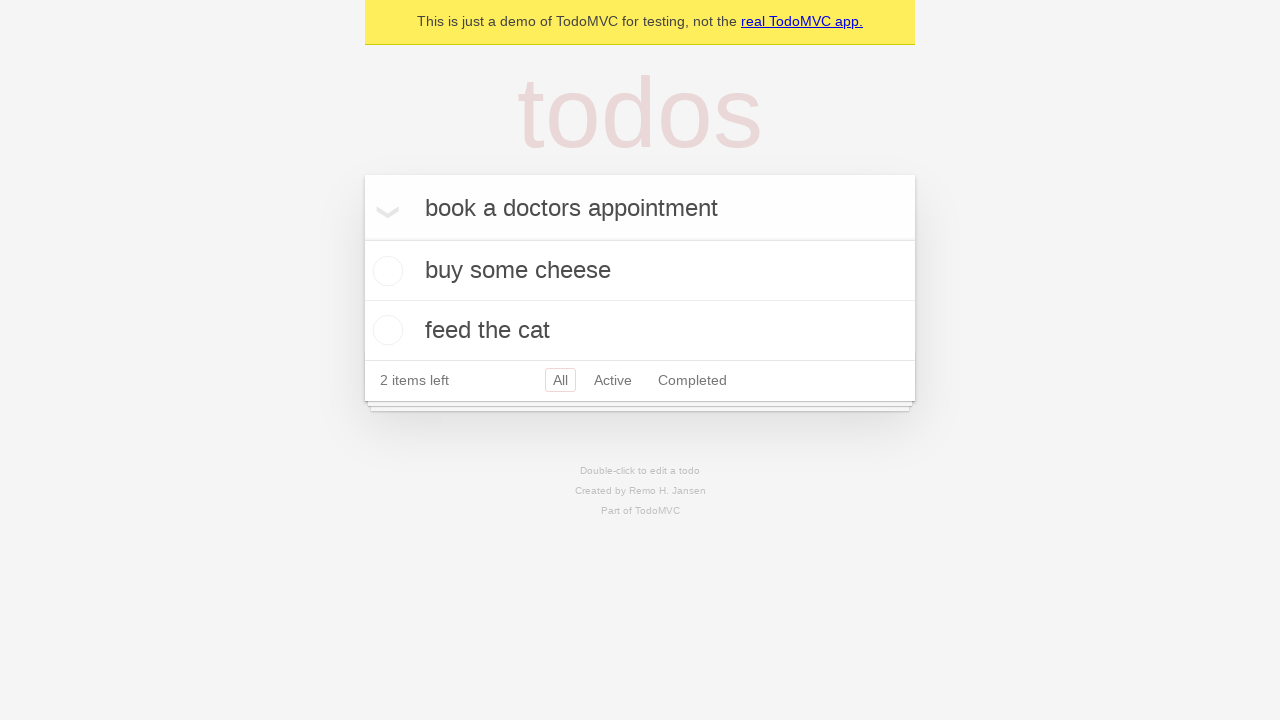

Pressed Enter to create third todo item on .new-todo
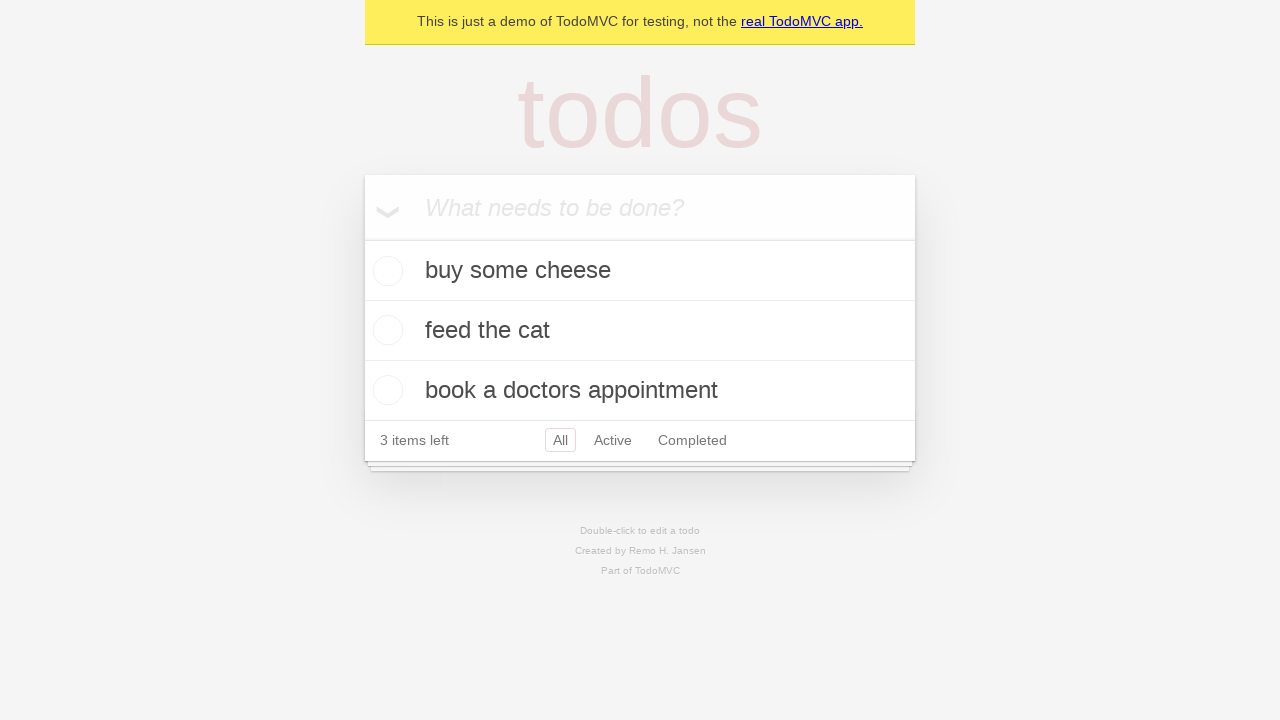

Checked first todo item as completed at (385, 271) on .todo-list li .toggle >> nth=0
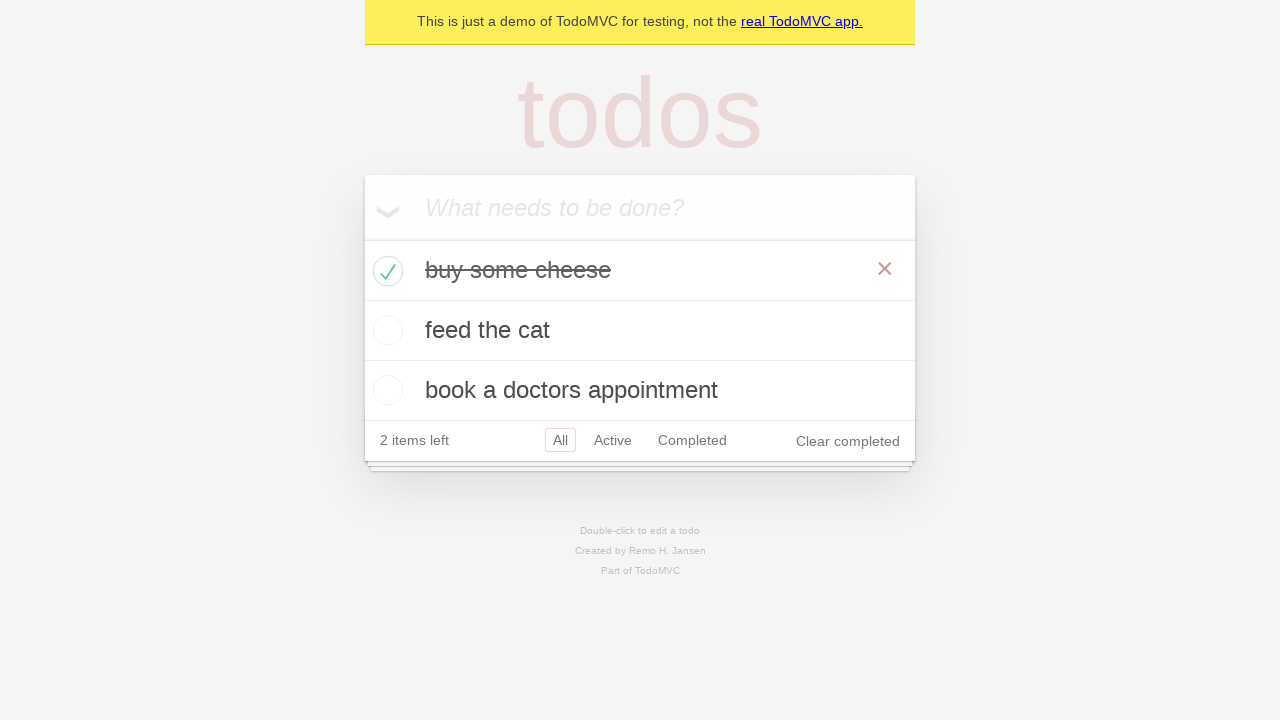

Clicked clear completed button to remove completed items at (848, 441) on .clear-completed
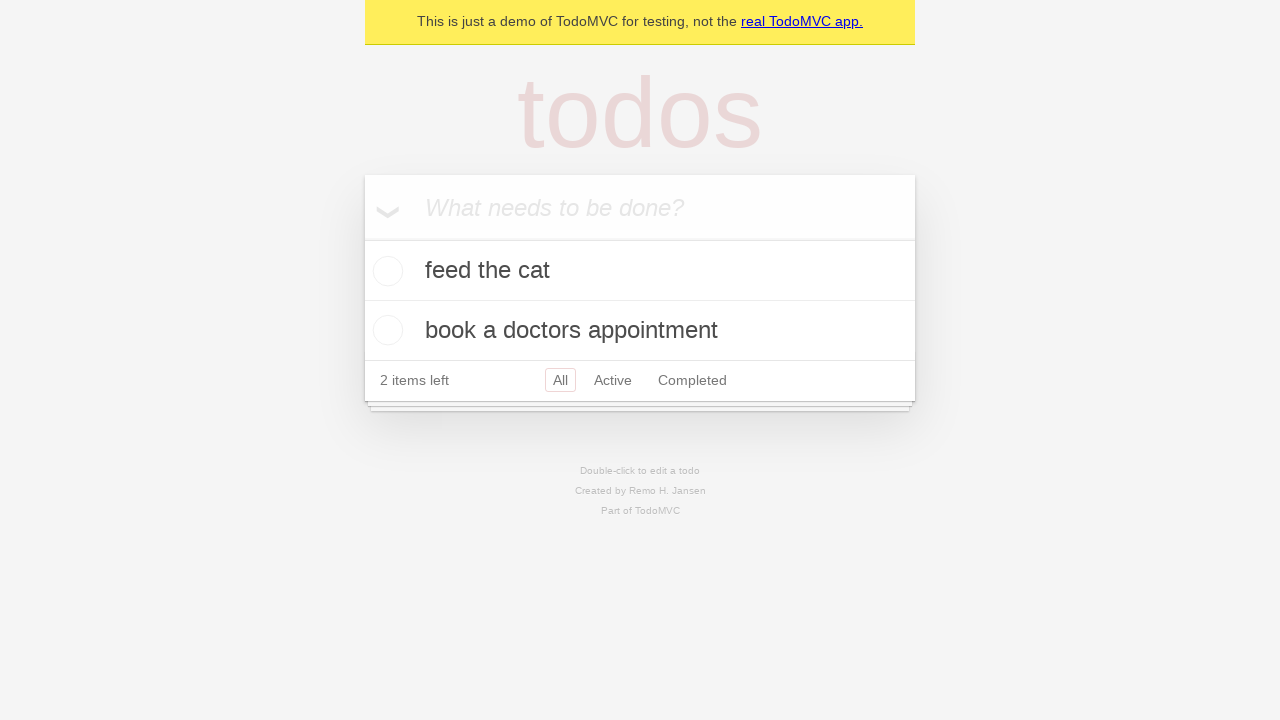

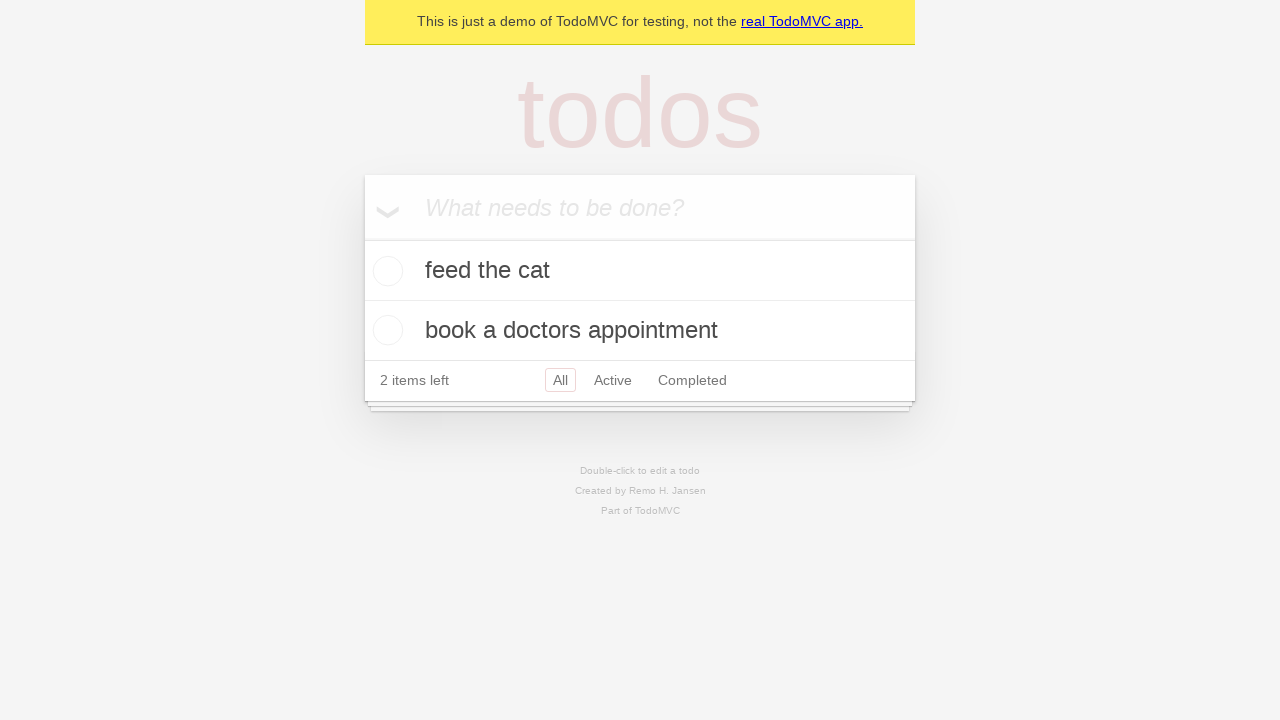